Tests that edits are cancelled when pressing Escape

Starting URL: https://demo.playwright.dev/todomvc

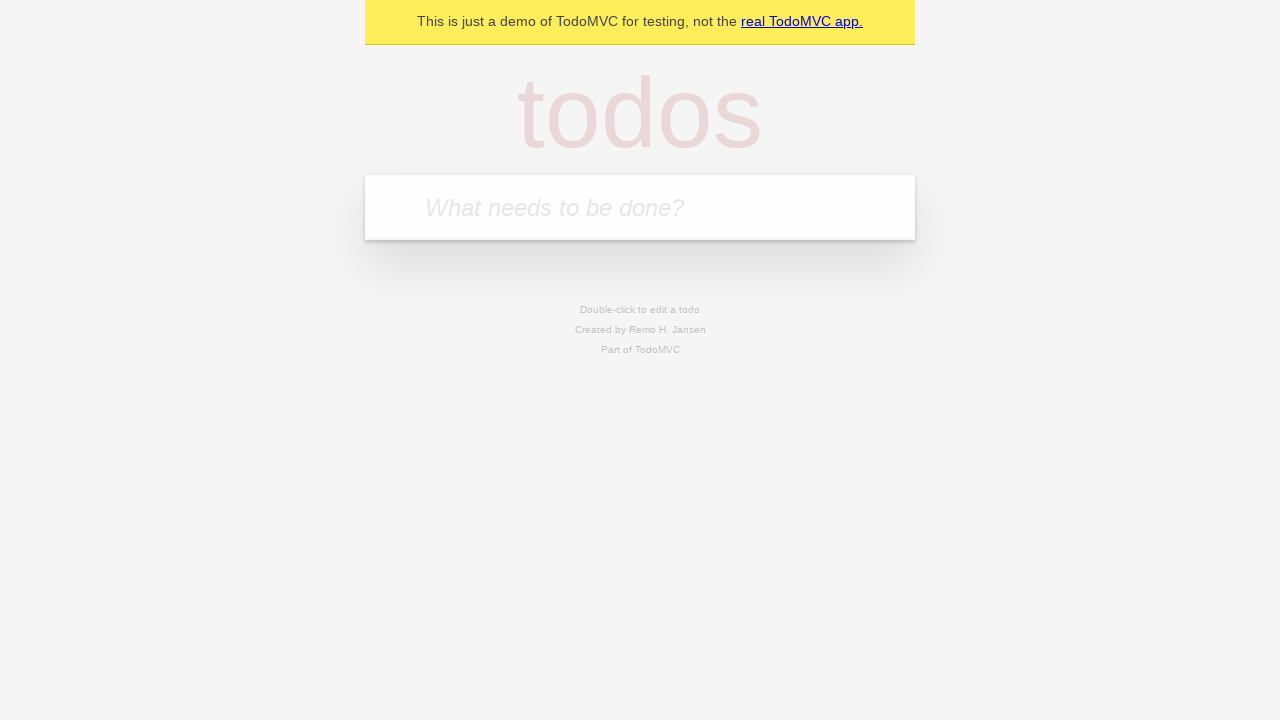

Filled new todo field with 'buy some cheese' on internal:attr=[placeholder="What needs to be done?"i]
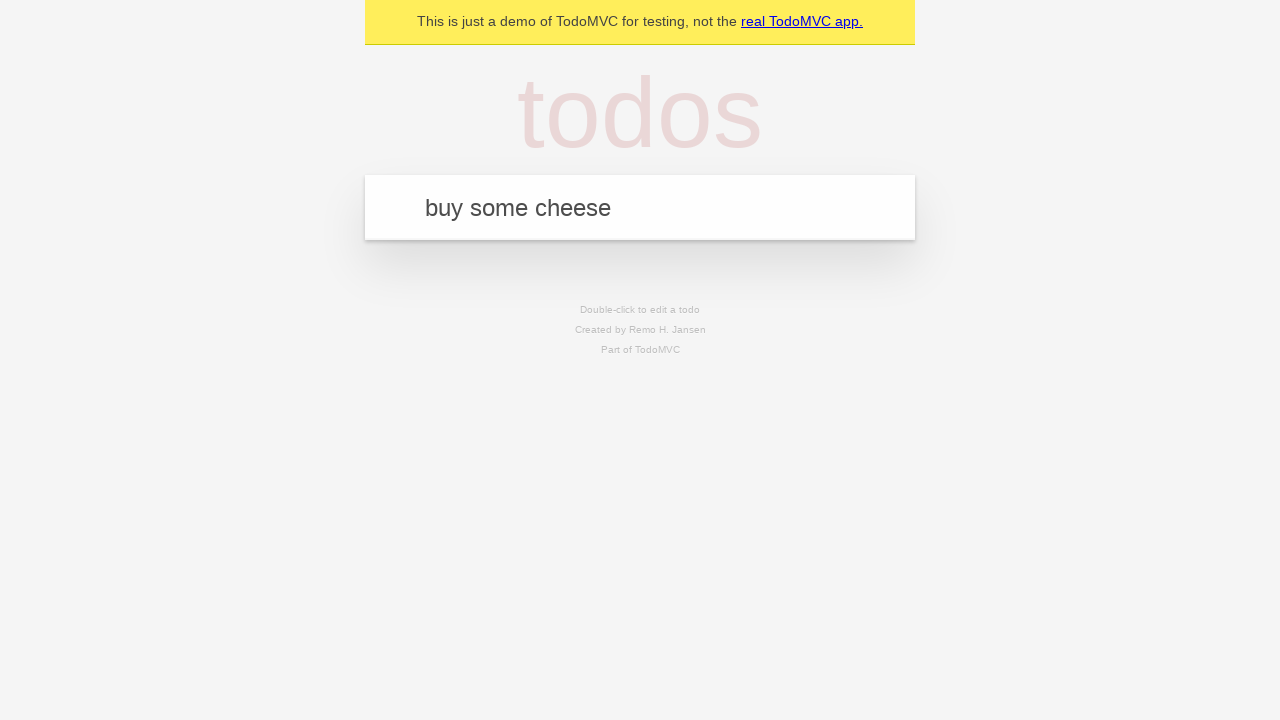

Pressed Enter to create todo 'buy some cheese' on internal:attr=[placeholder="What needs to be done?"i]
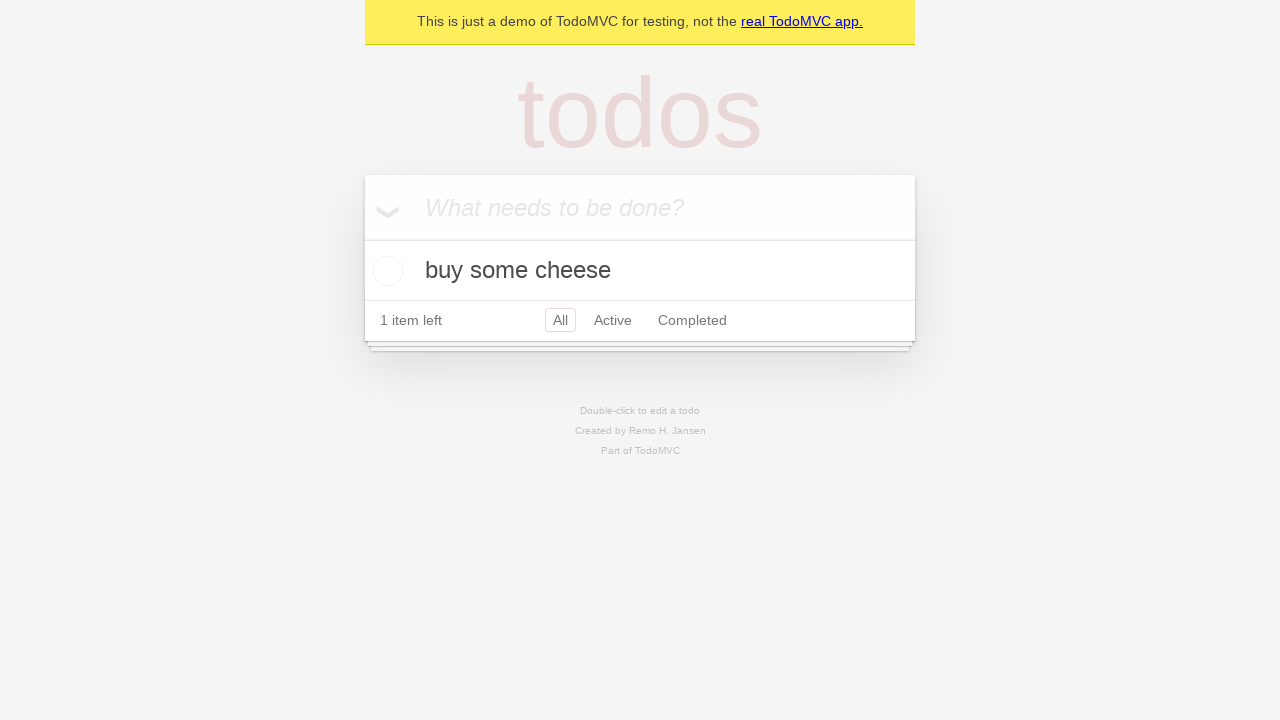

Filled new todo field with 'feed the cat' on internal:attr=[placeholder="What needs to be done?"i]
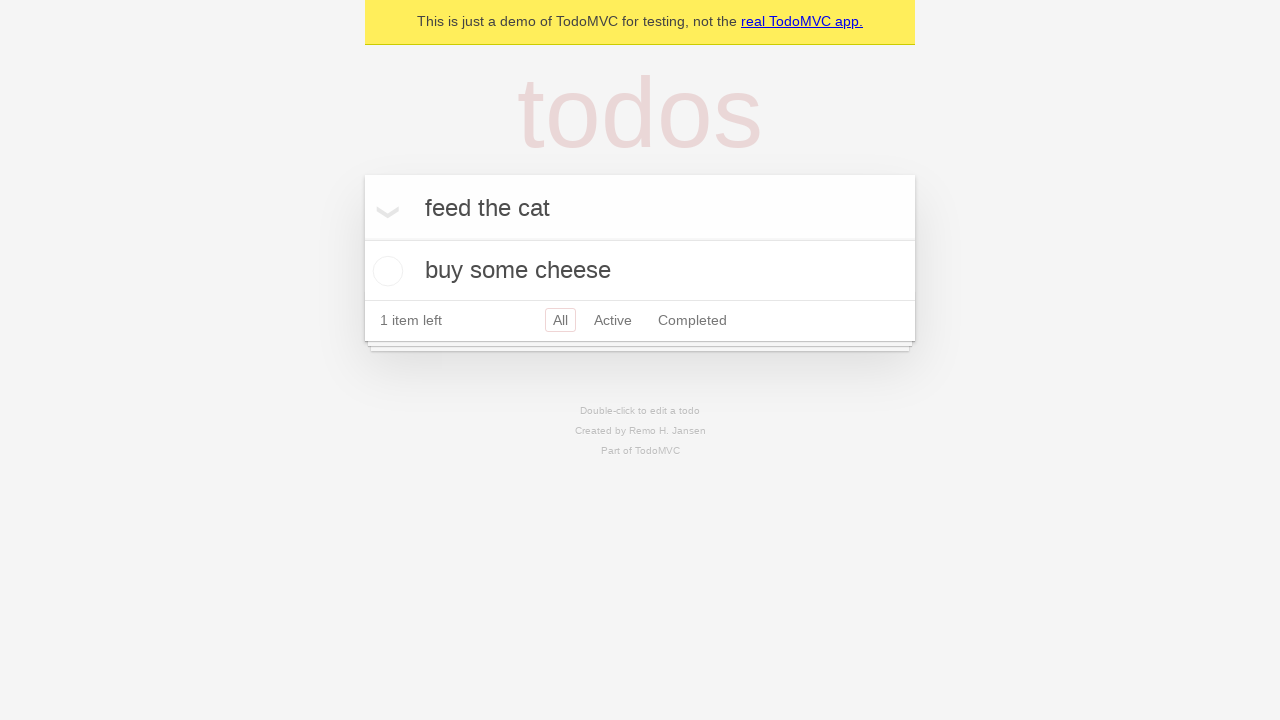

Pressed Enter to create todo 'feed the cat' on internal:attr=[placeholder="What needs to be done?"i]
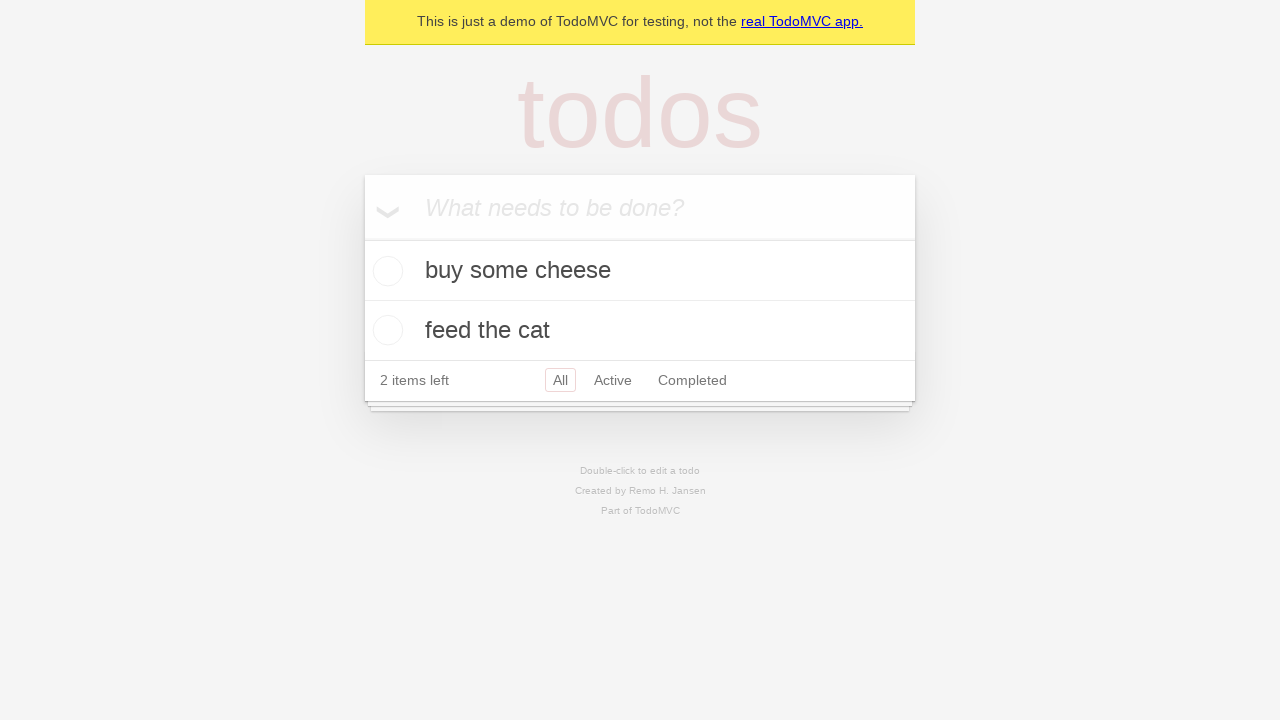

Filled new todo field with 'book a doctors appointment' on internal:attr=[placeholder="What needs to be done?"i]
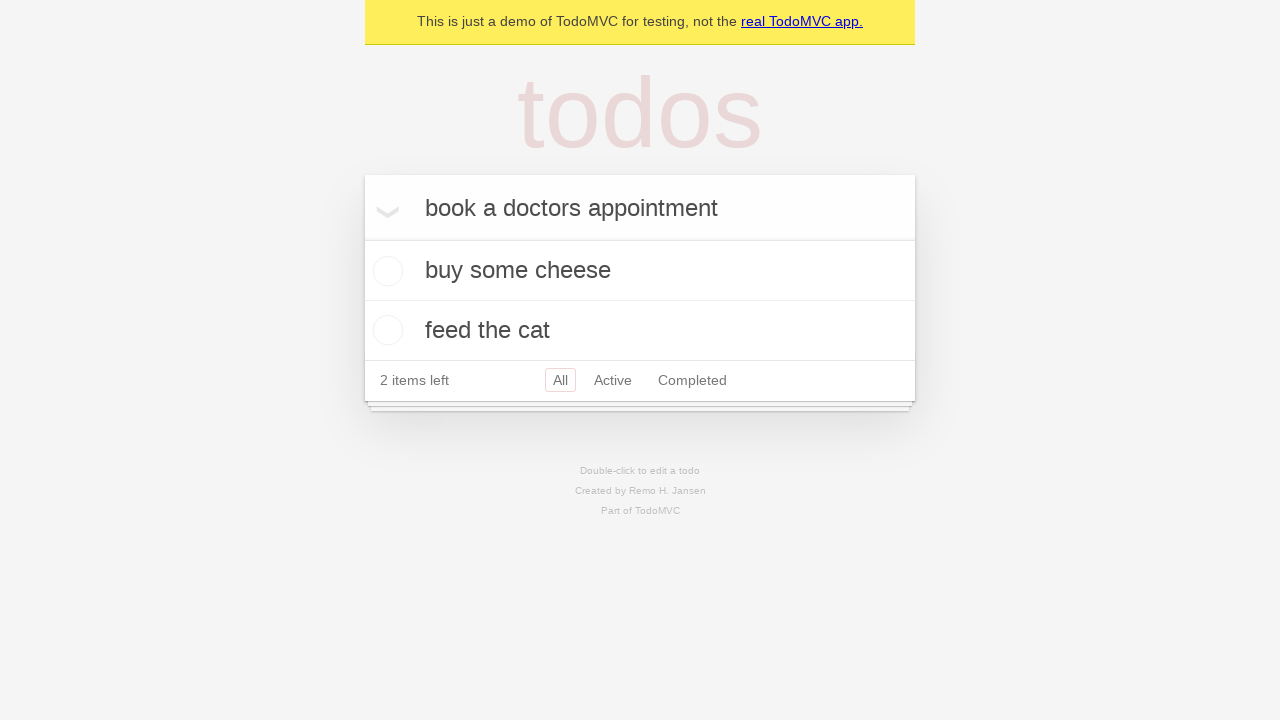

Pressed Enter to create todo 'book a doctors appointment' on internal:attr=[placeholder="What needs to be done?"i]
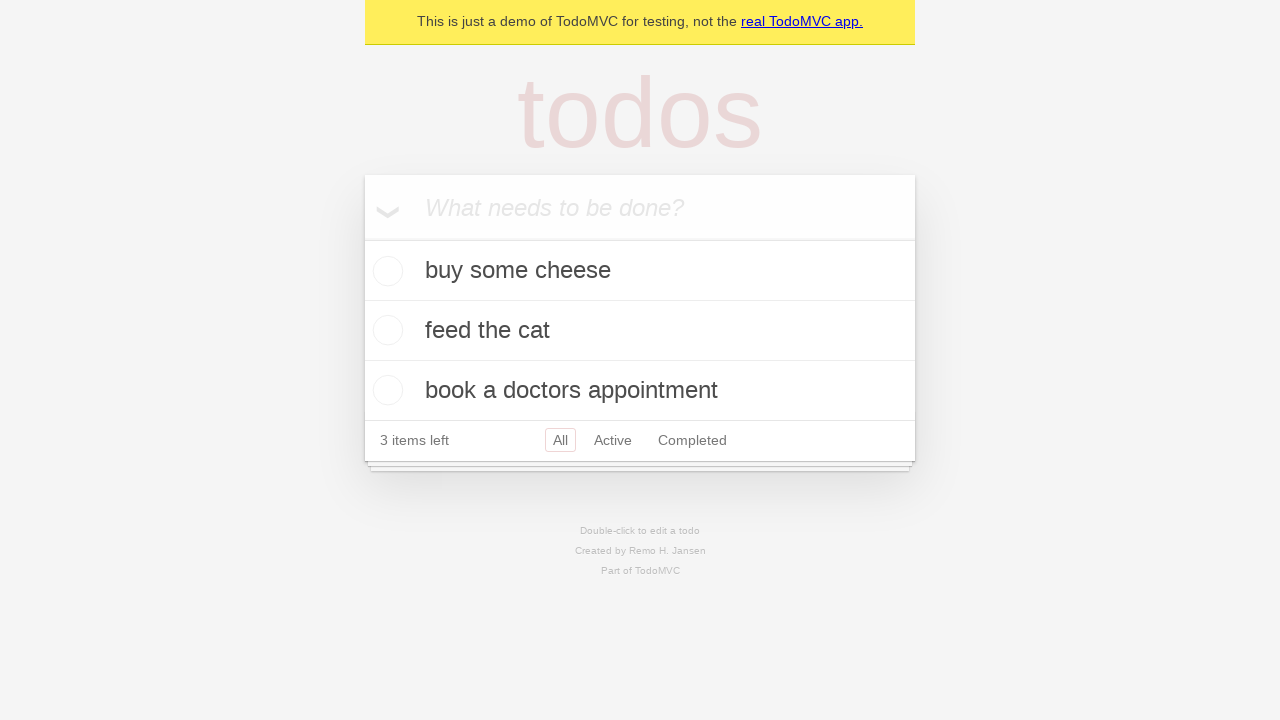

Double-clicked second todo item to enter edit mode at (640, 331) on internal:testid=[data-testid="todo-item"s] >> nth=1
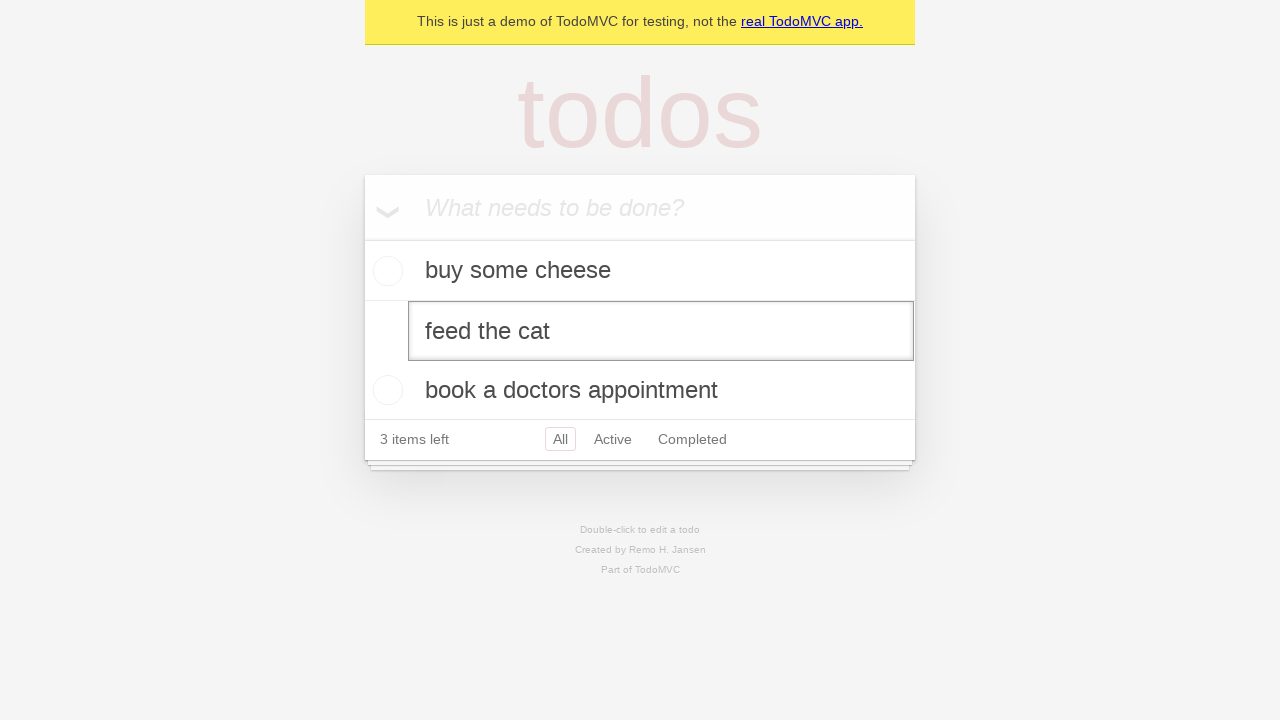

Filled edit field with new text 'buy some sausages' on internal:testid=[data-testid="todo-item"s] >> nth=1 >> internal:role=textbox[nam
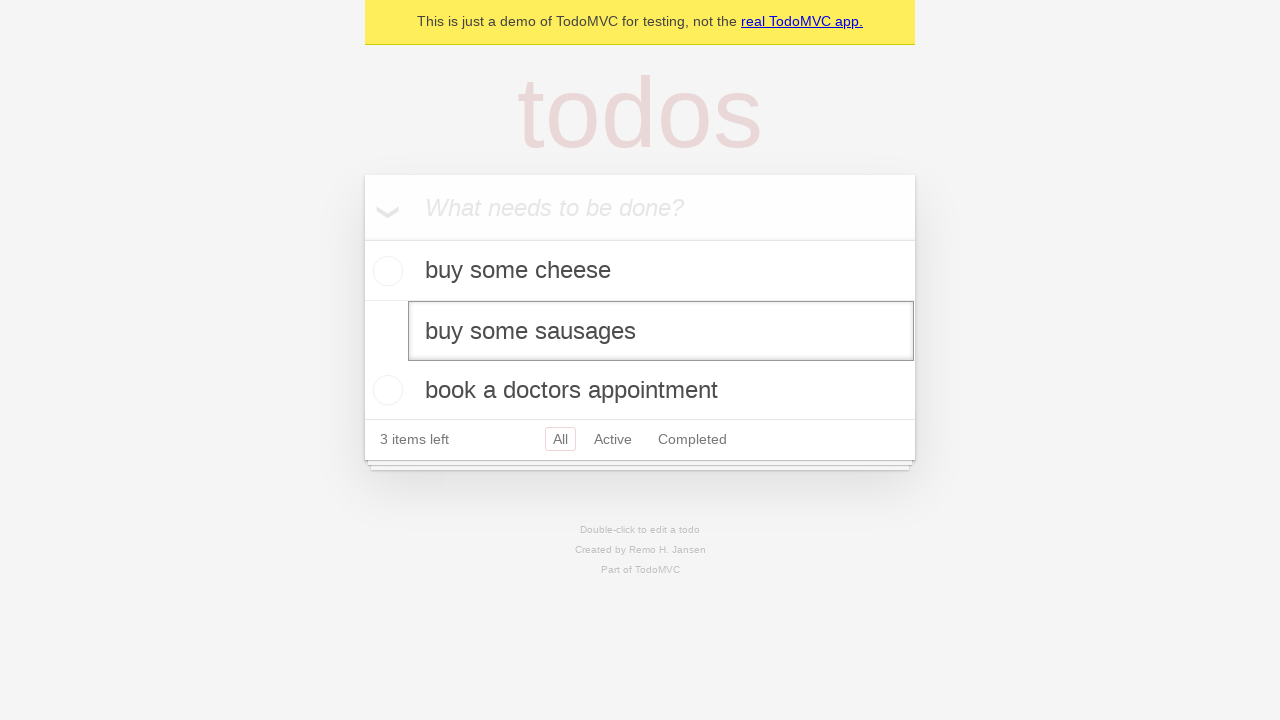

Pressed Escape to cancel edits on internal:testid=[data-testid="todo-item"s] >> nth=1 >> internal:role=textbox[nam
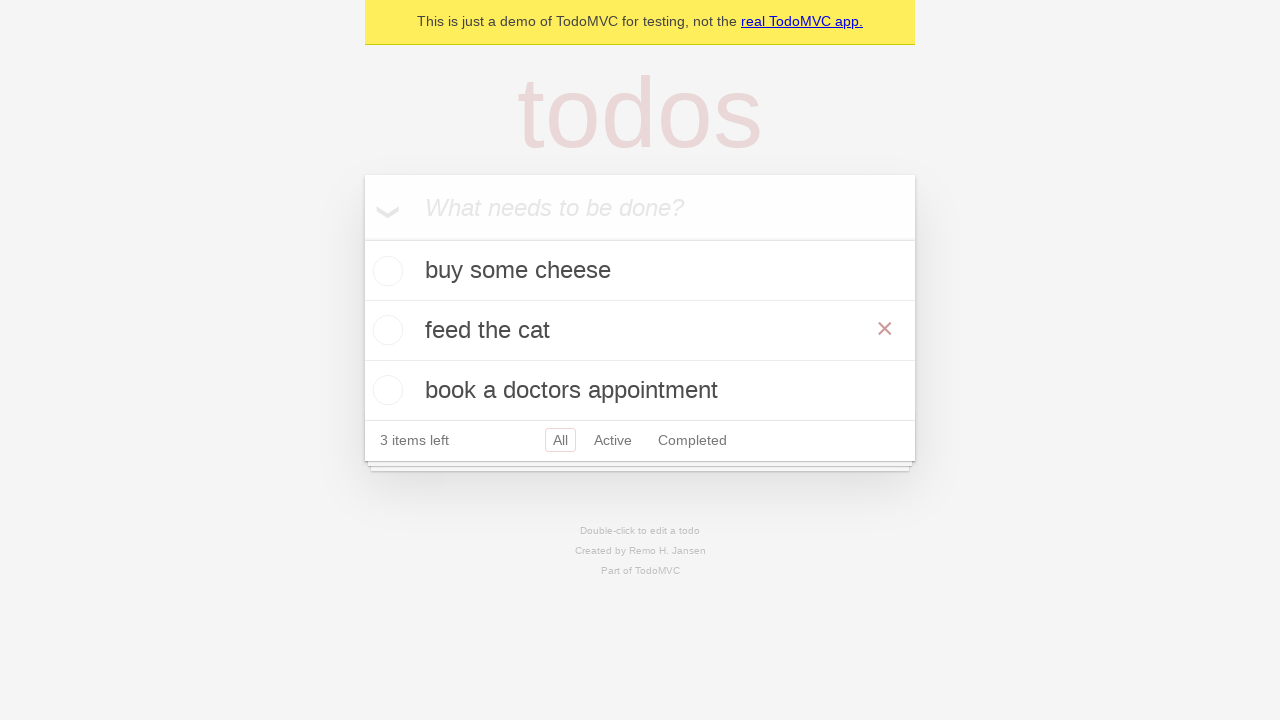

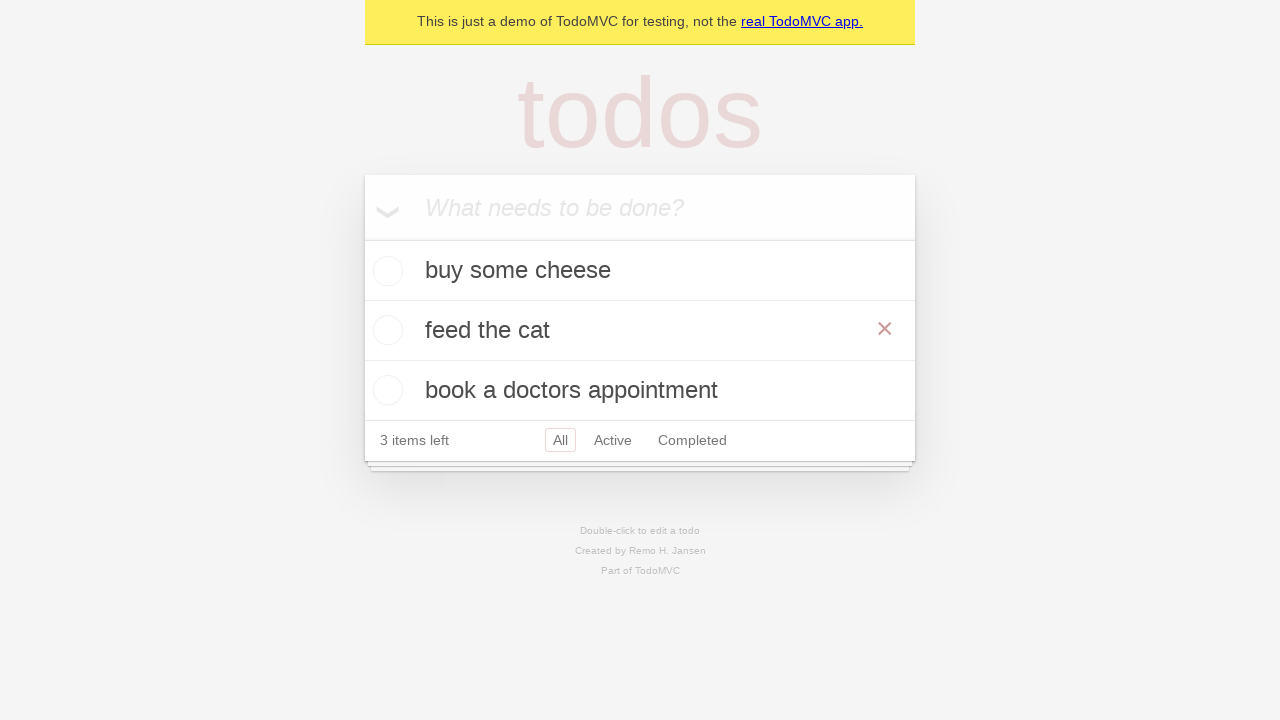